Tests email input validation by entering a valid email and verifying no error message appears

Starting URL: https://www.lightspeedhq.com/partners/partner-application/

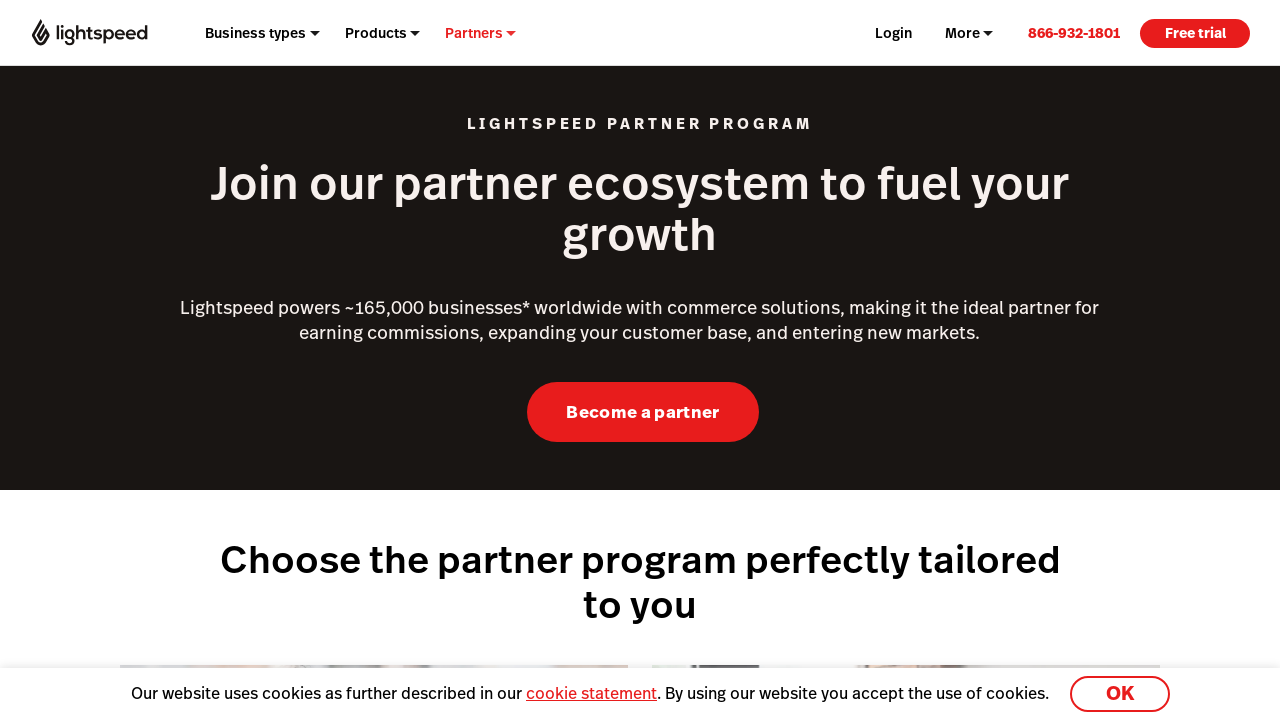

Filled email input field with valid email 'test@example.com' on #leadform-1_email
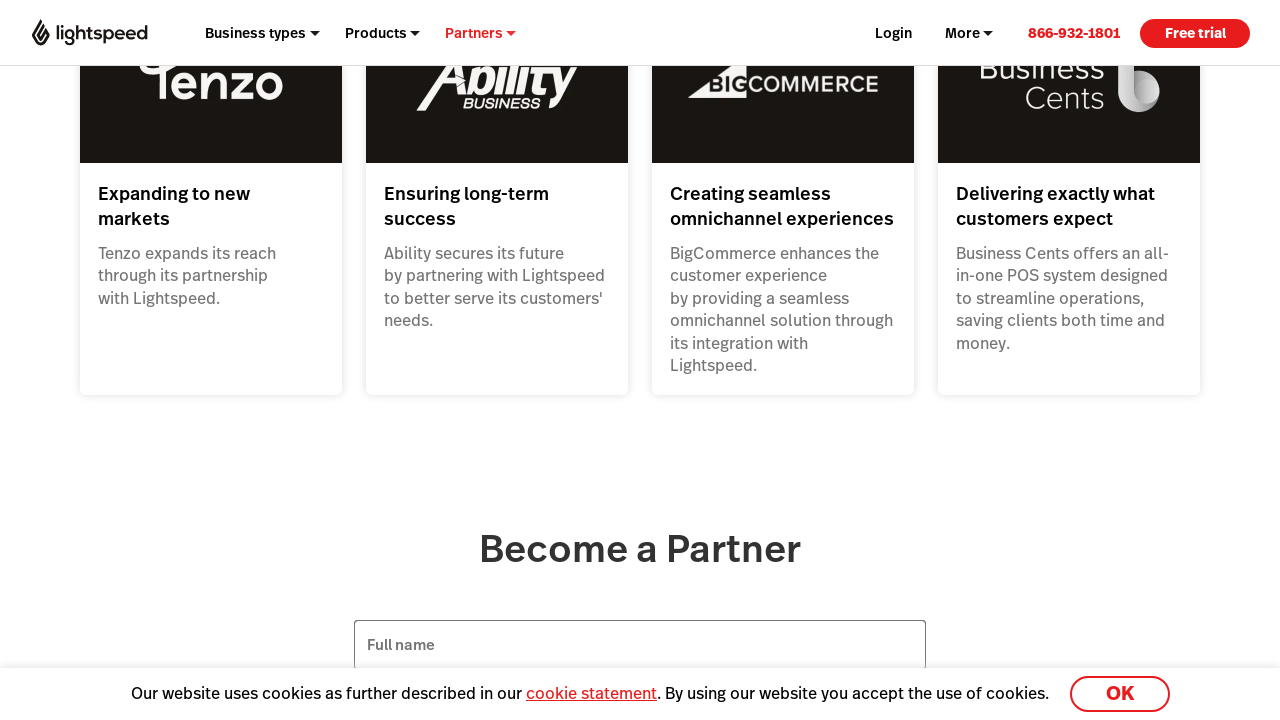

Clicked away from email field to trigger input validation at (1, 1)
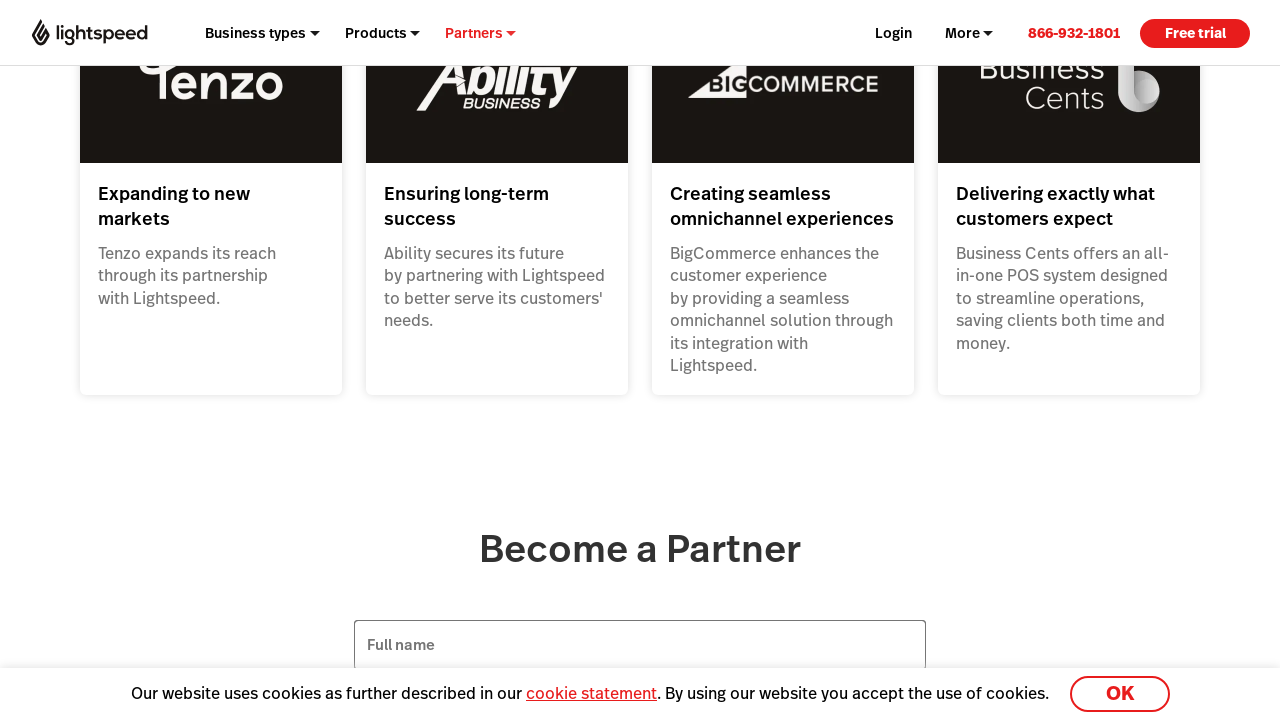

Located error message element
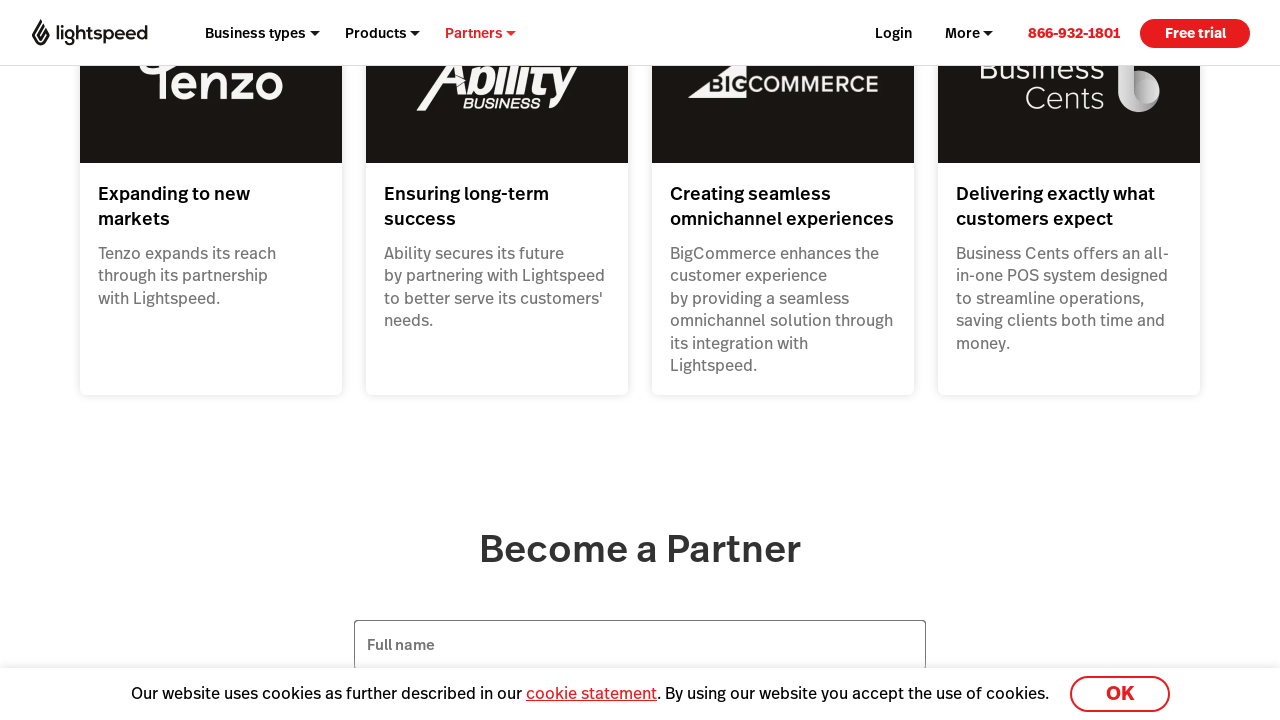

Verified that error message is hidden for valid email input
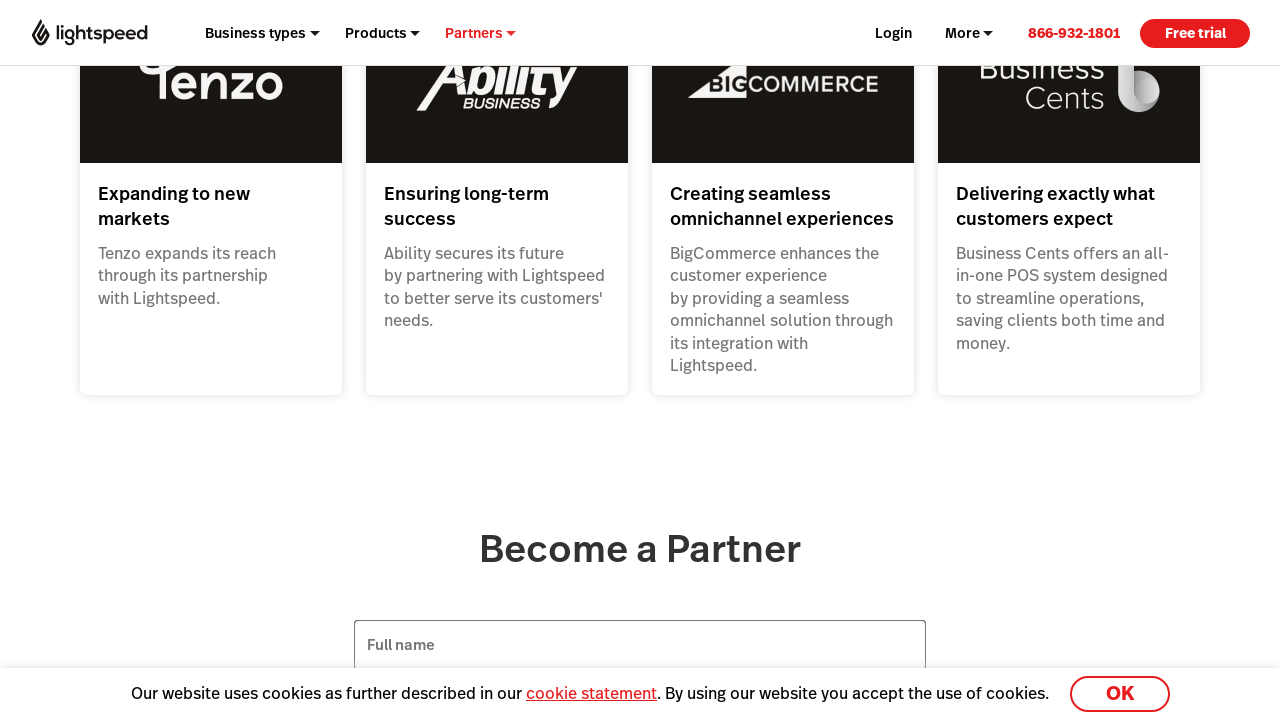

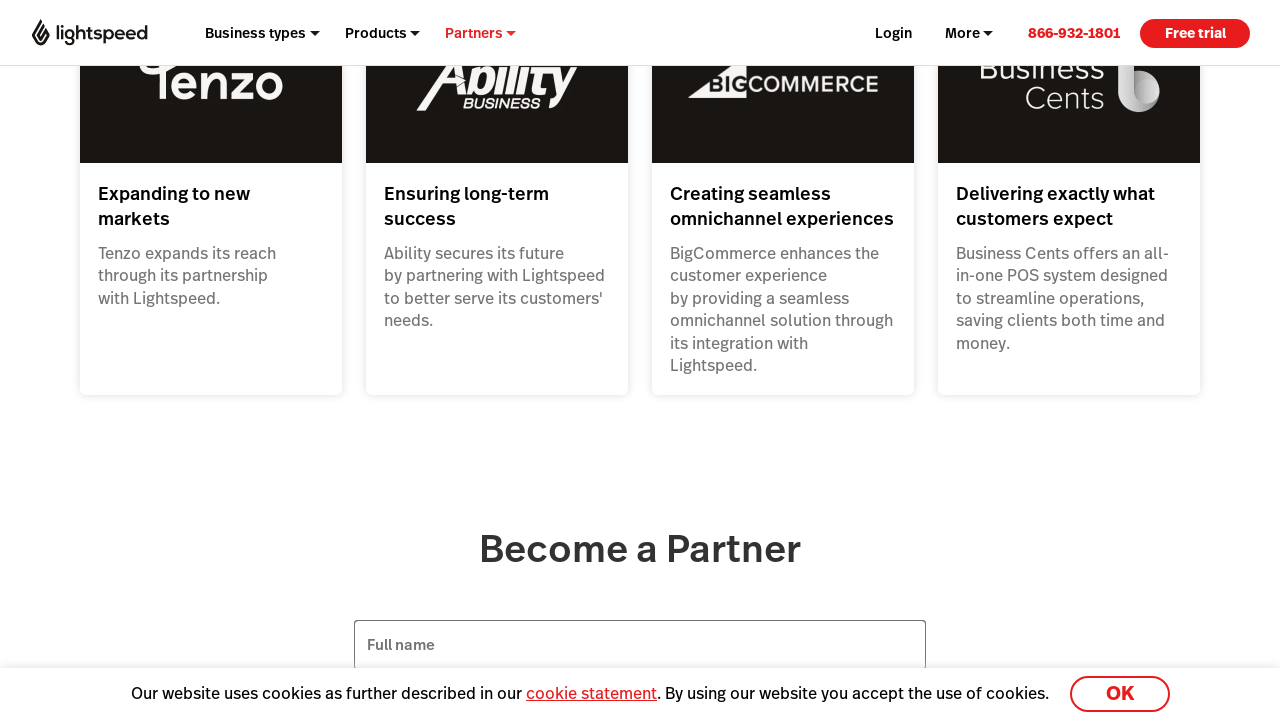